Tests dismissing a JavaScript confirm dialog by clicking a button that triggers a confirm and then dismissing it, verifying the result does not contain success message.

Starting URL: https://the-internet.herokuapp.com/javascript_alerts

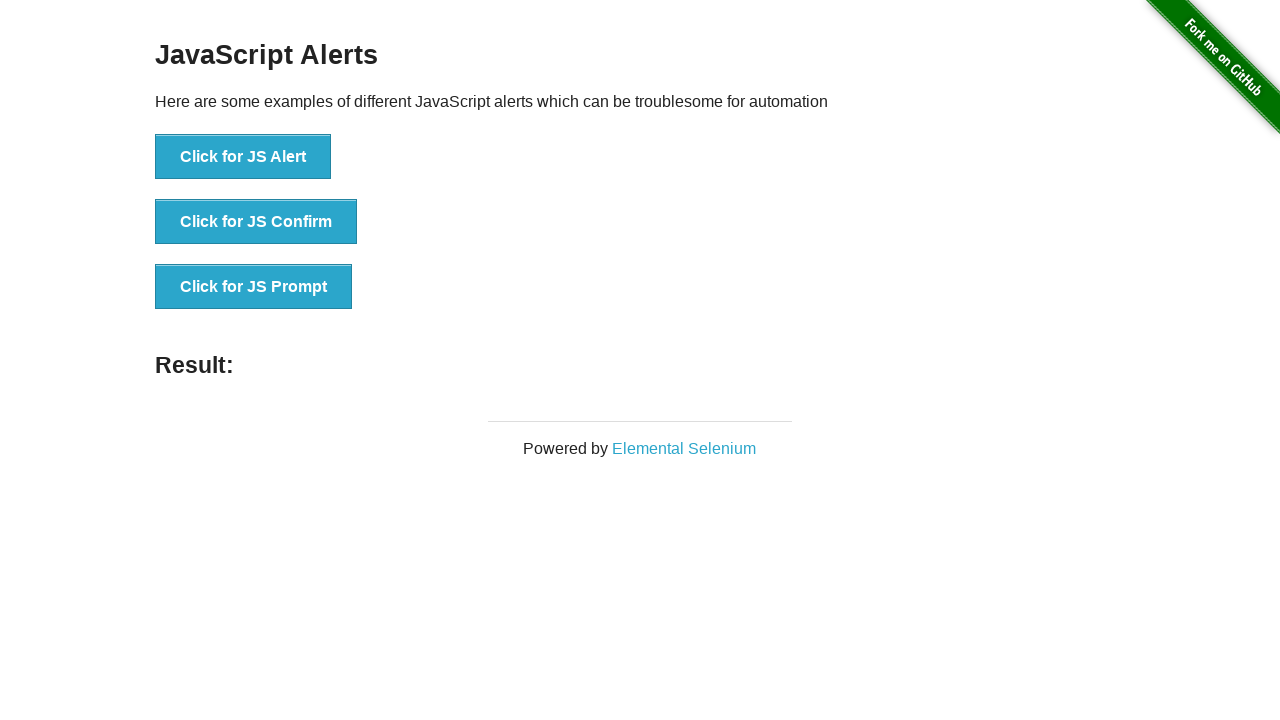

Set up dialog handler to dismiss confirm dialogs
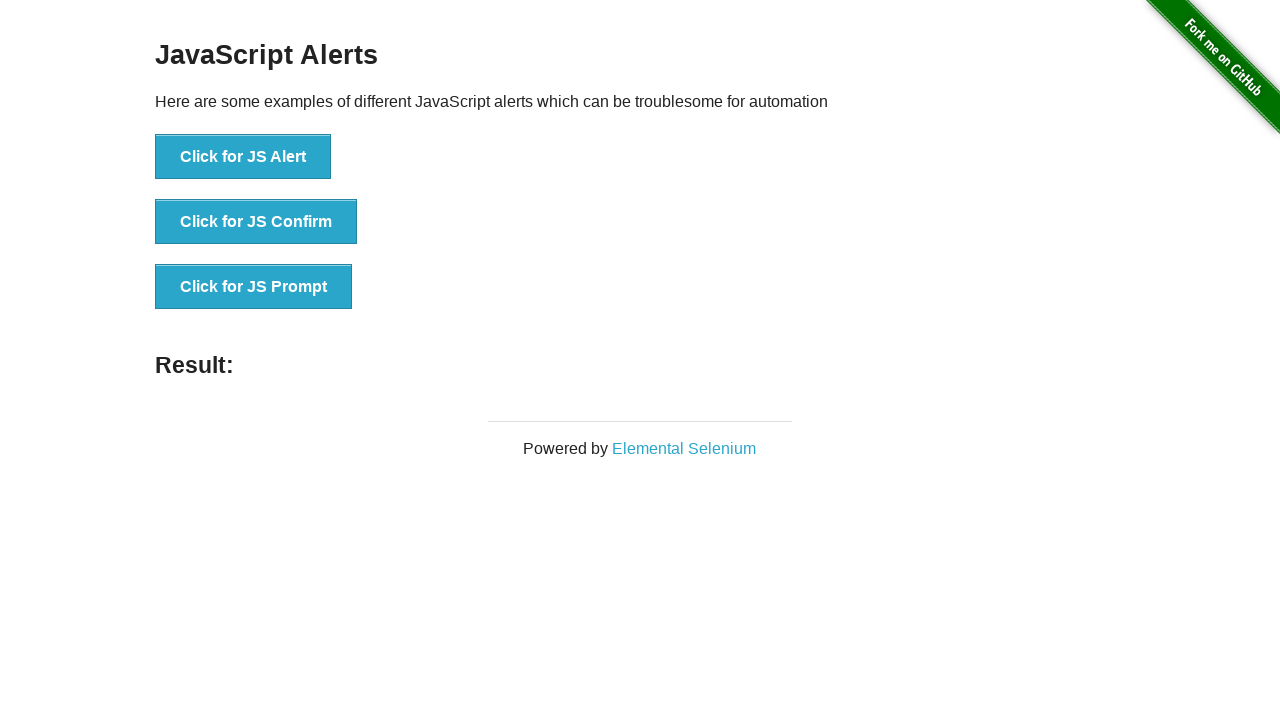

Clicked button to trigger JS Confirm dialog at (256, 222) on xpath=//*[text()='Click for JS Confirm']
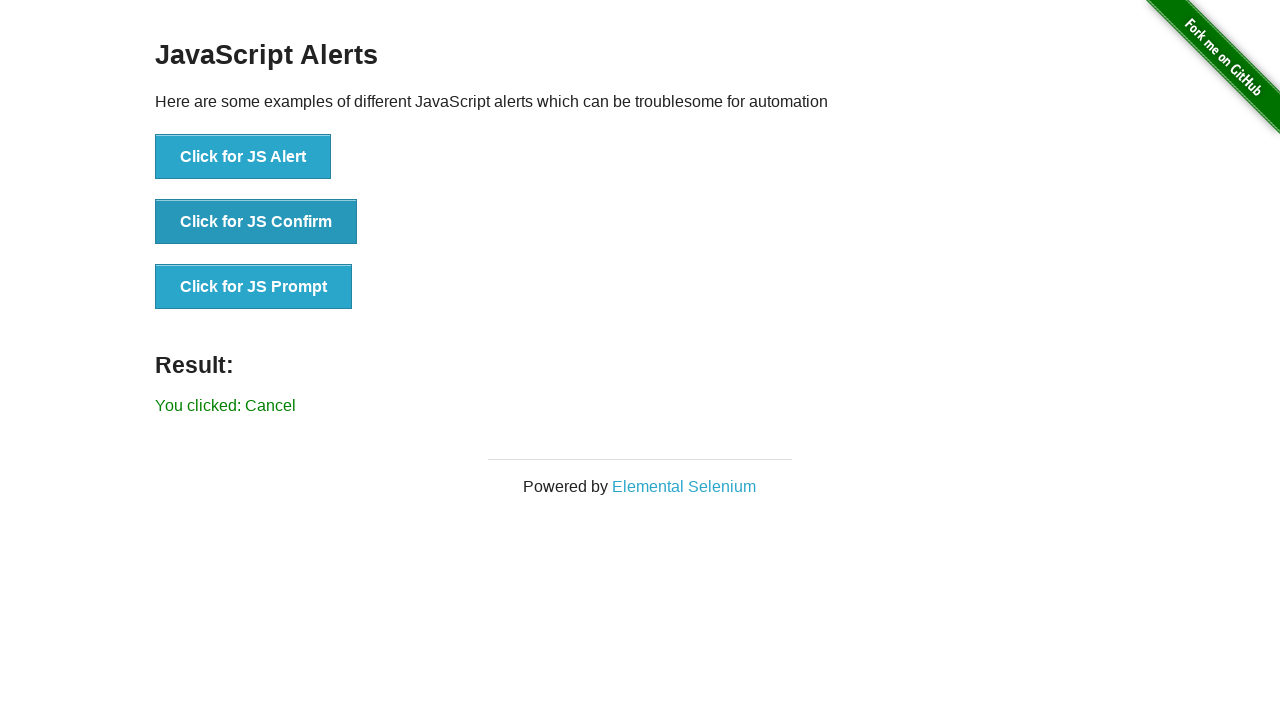

Result message element loaded after dismissing confirm
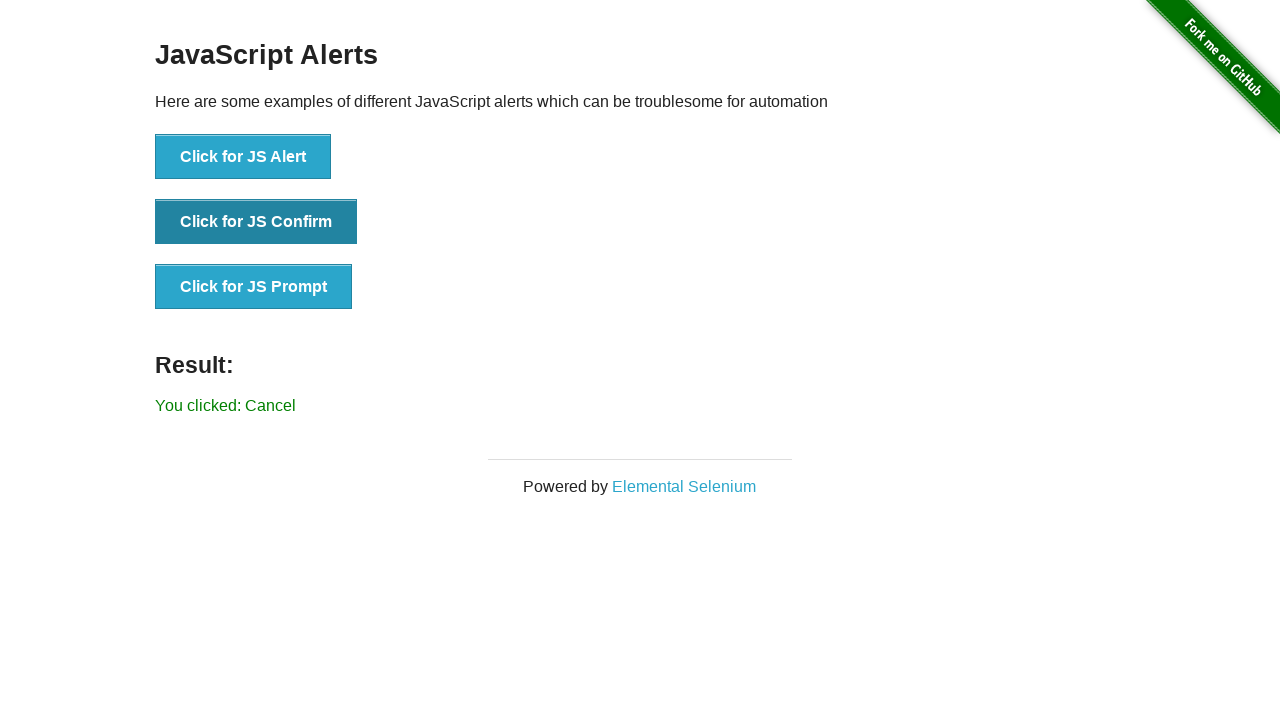

Retrieved result message text content
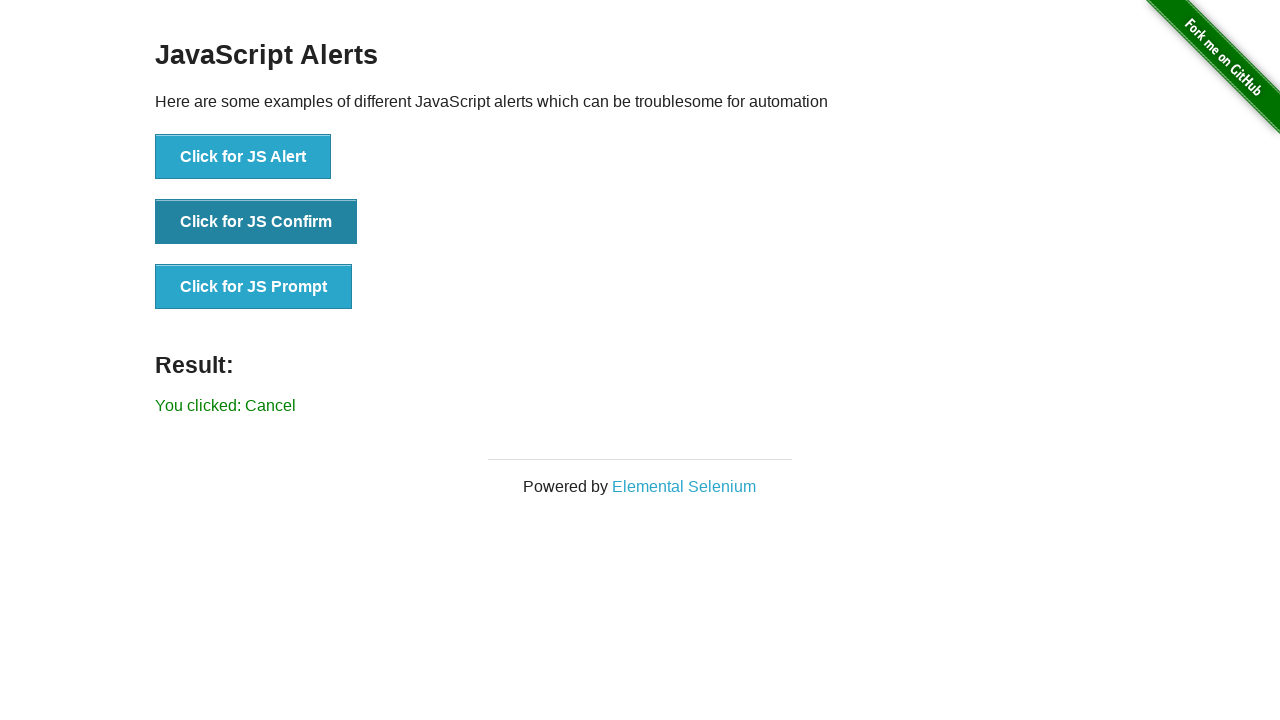

Verified result message does not contain 'successfully'
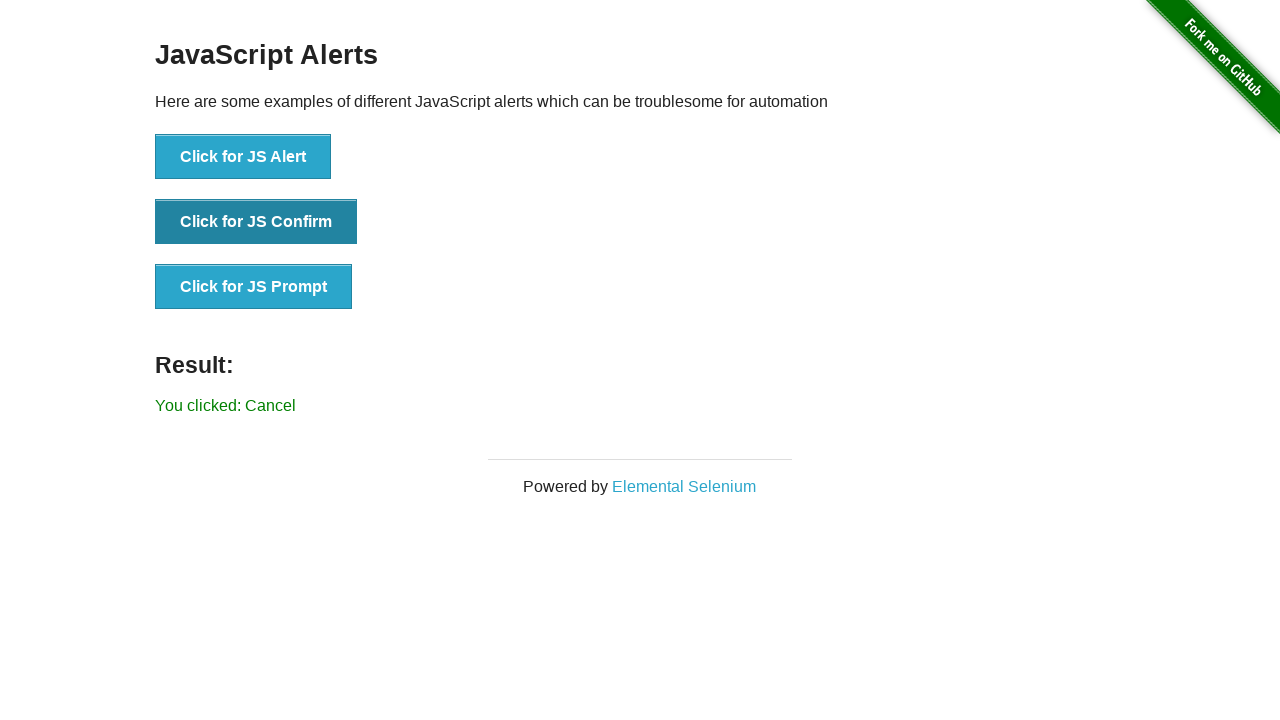

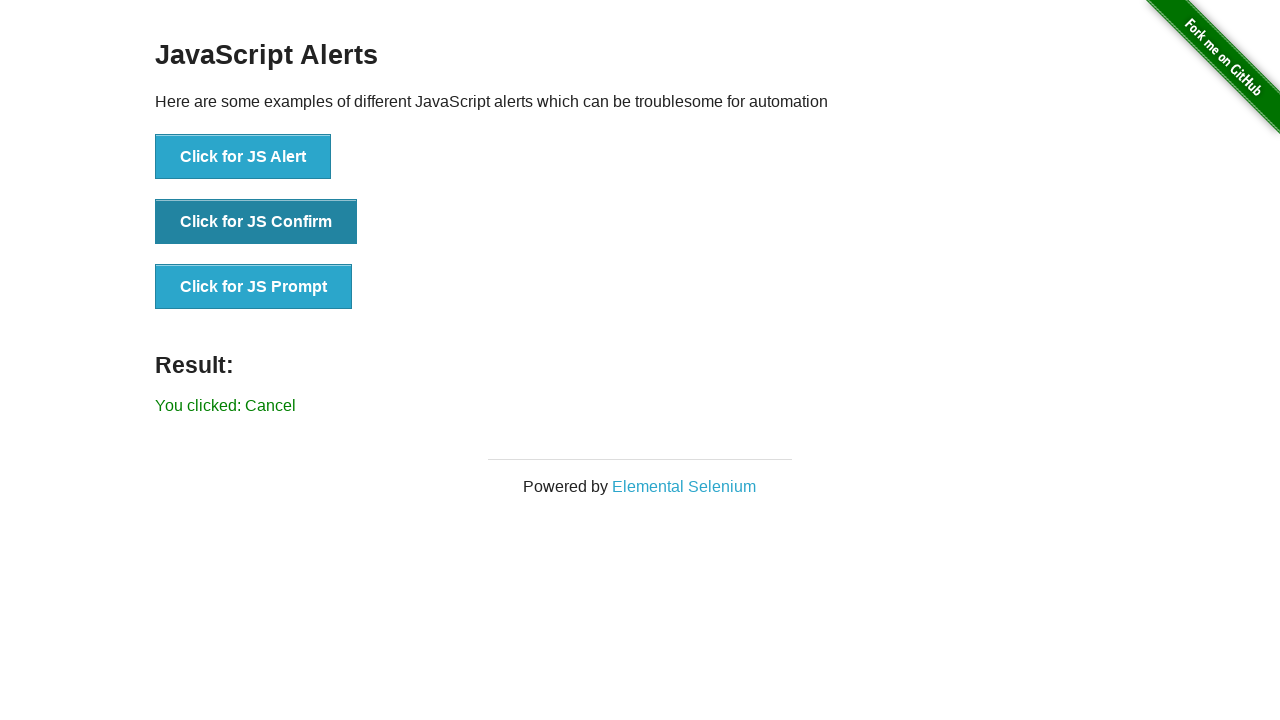